Tests drag and drop functionality by dragging element 'box A' and dropping it onto 'box B'.

Starting URL: https://crossbrowsertesting.github.io/drag-and-drop

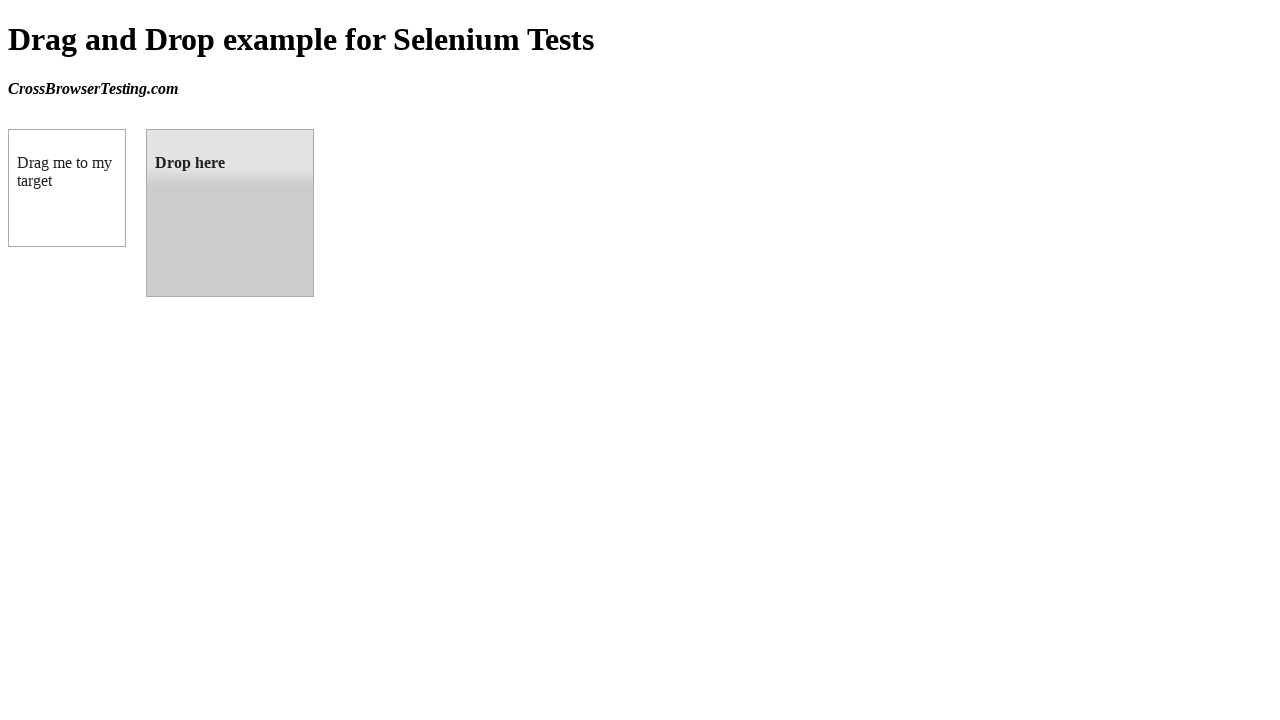

Located source element 'box A' with selector #draggable
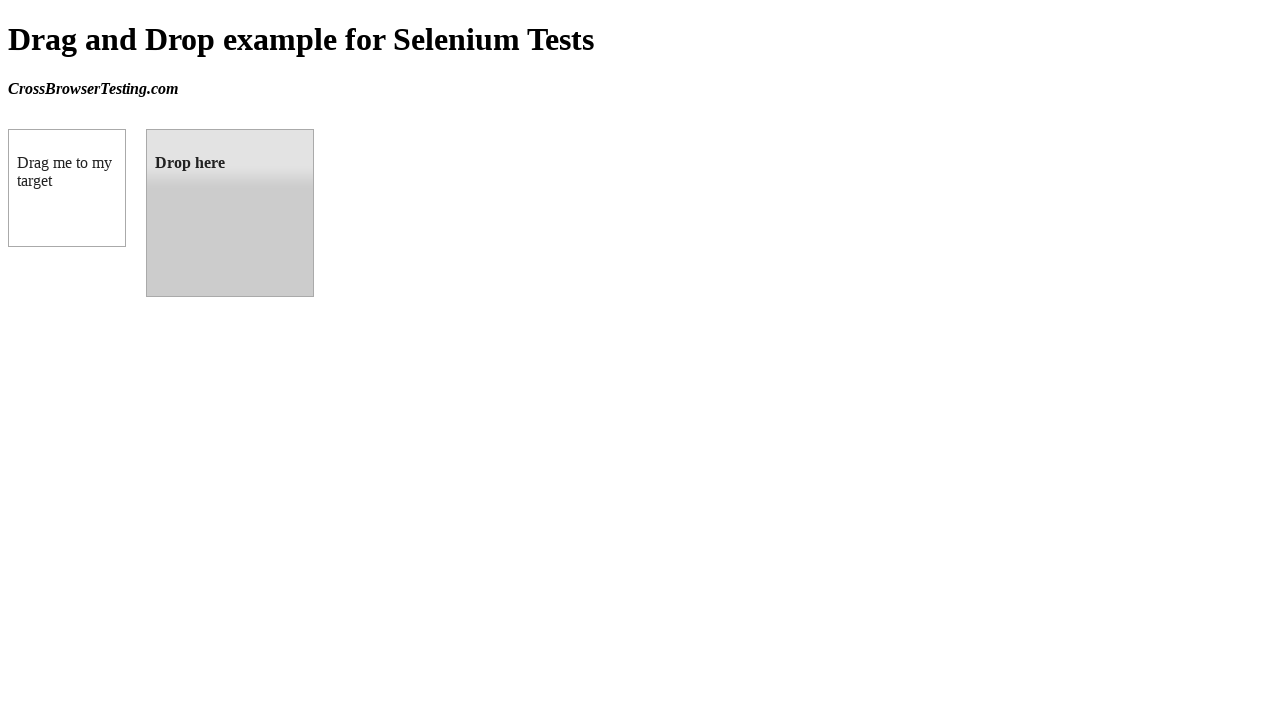

Located target element 'box B' with selector #droppable
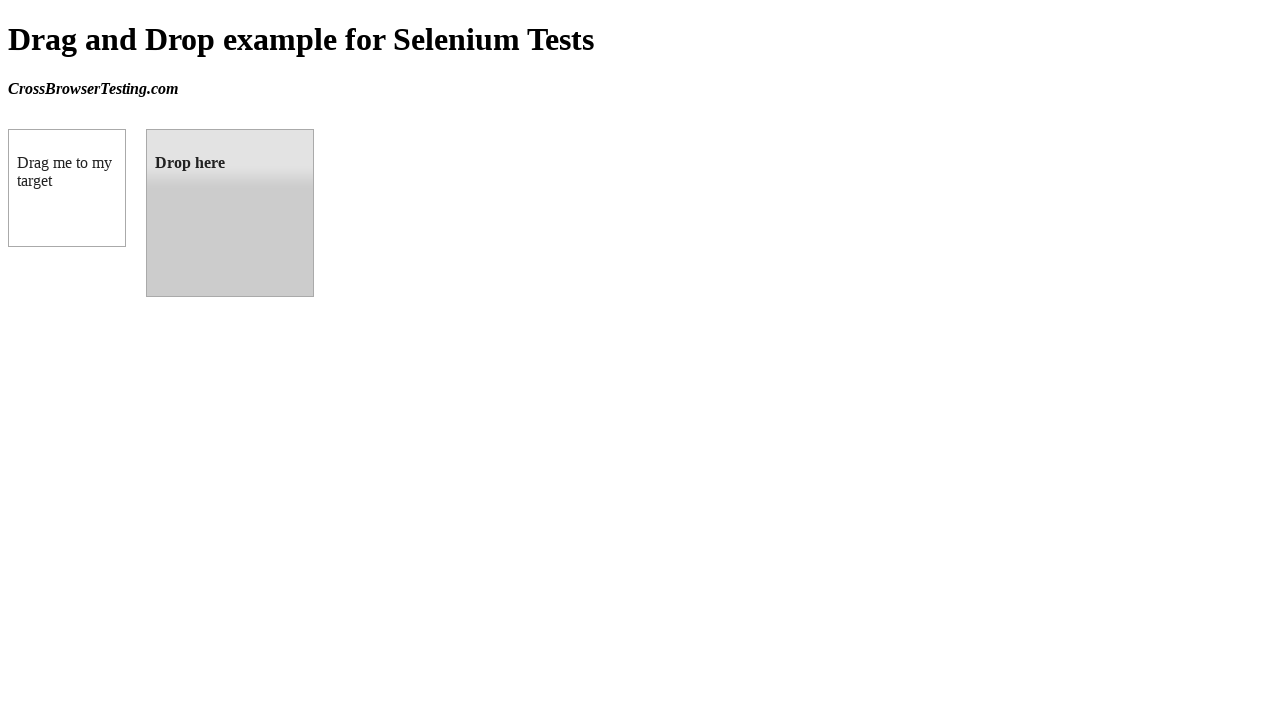

Dragged 'box A' and dropped it onto 'box B' at (230, 213)
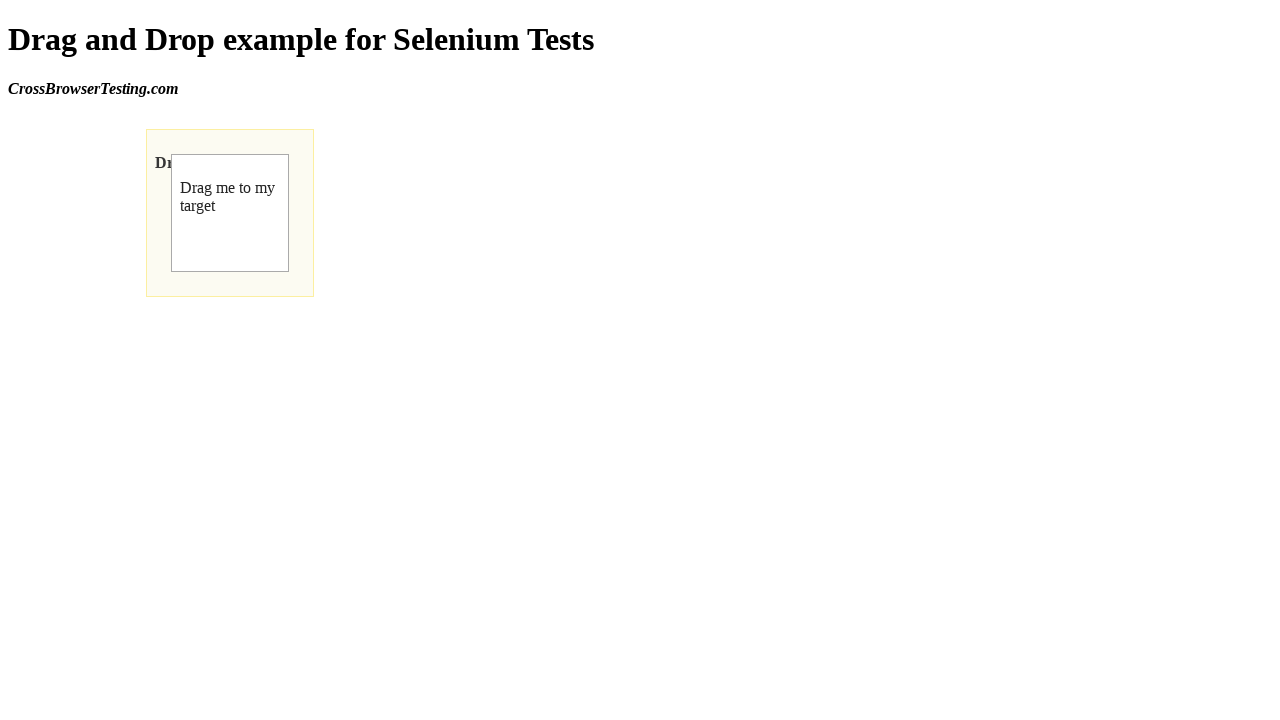

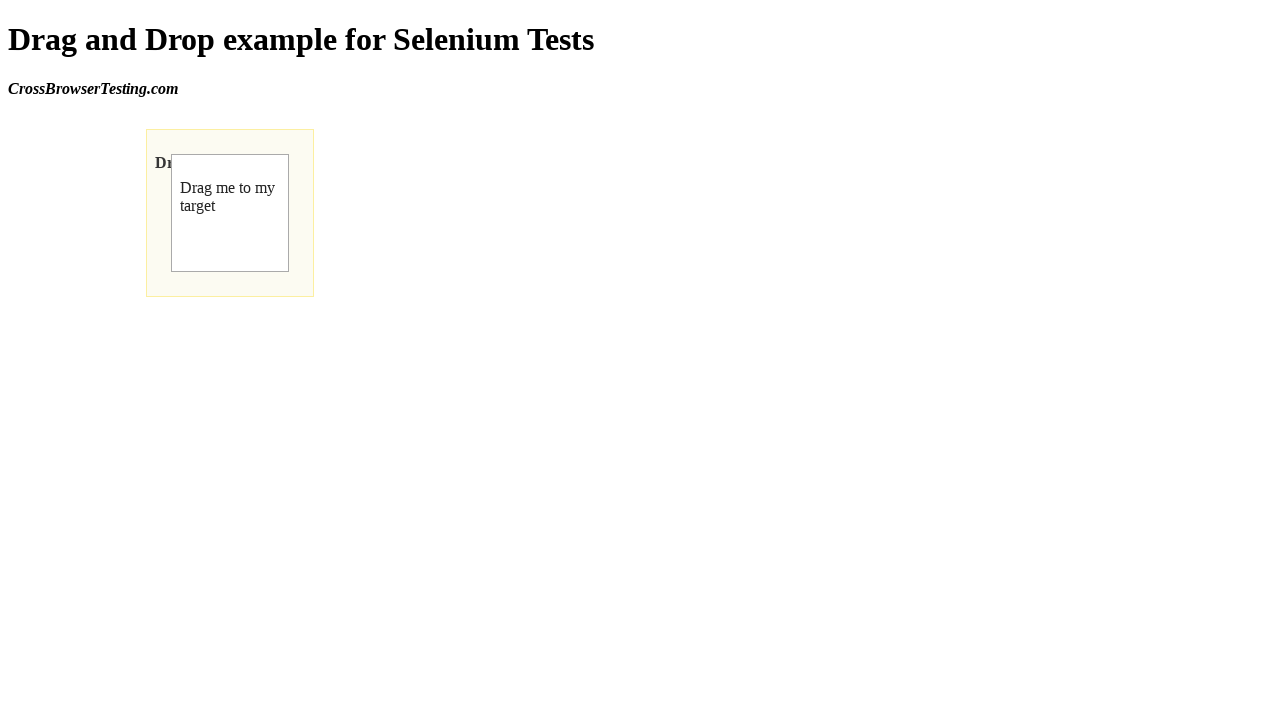